Checks ACT vehicle registration status by entering a plate number, accepting privacy notice, and submitting the form

Starting URL: https://rego.act.gov.au/regosoawicket/public/reg/FindRegistrationPage?0

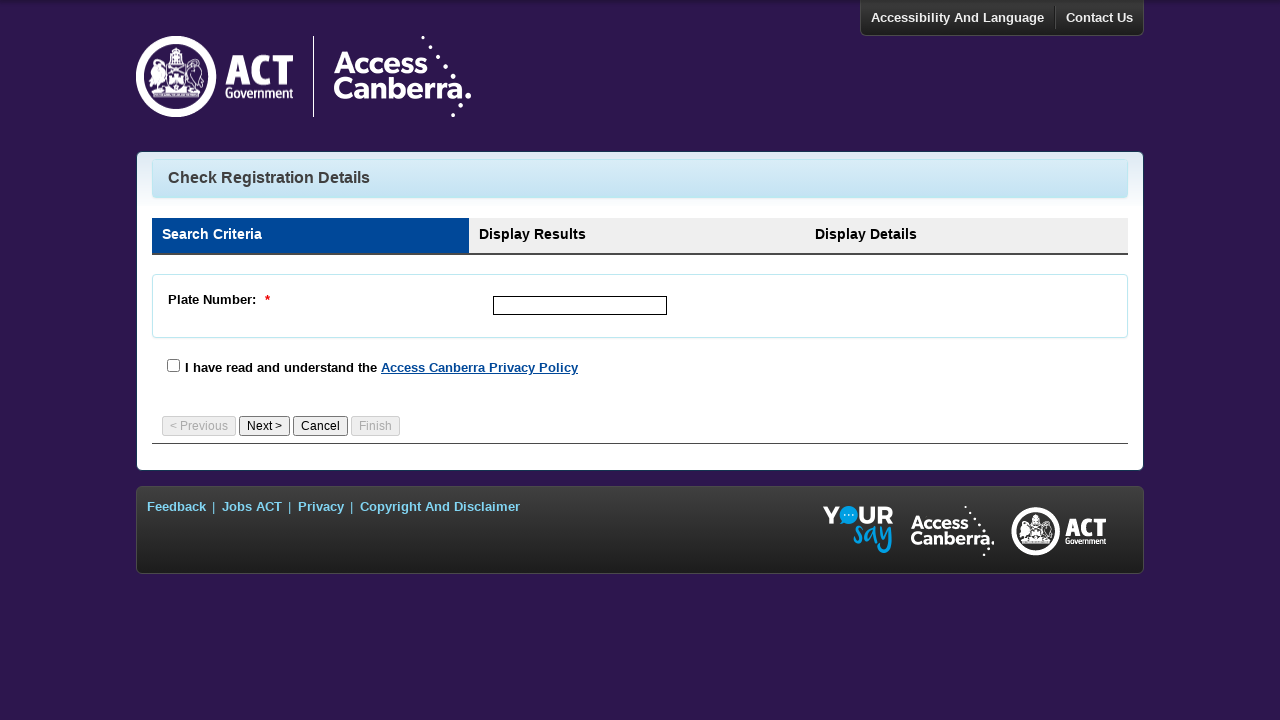

Waited for plate number input field to load
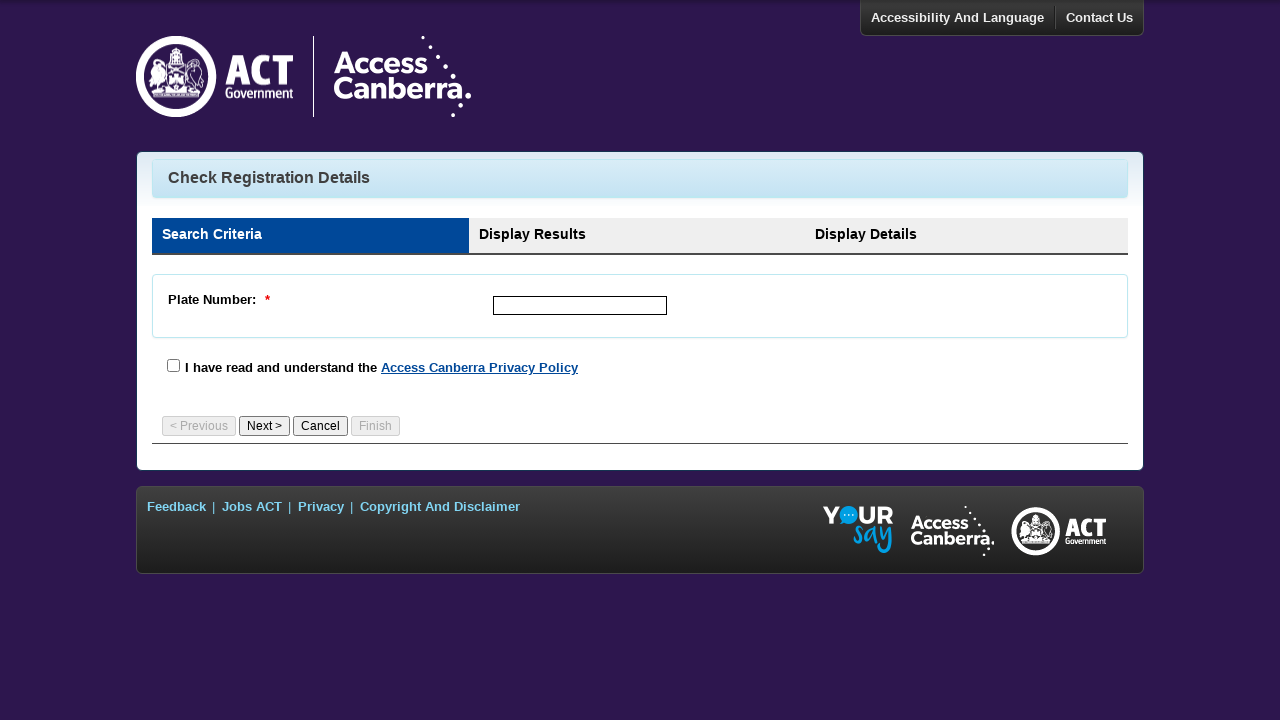

Filled plate number field with 'YAB12C' on #plateNumber
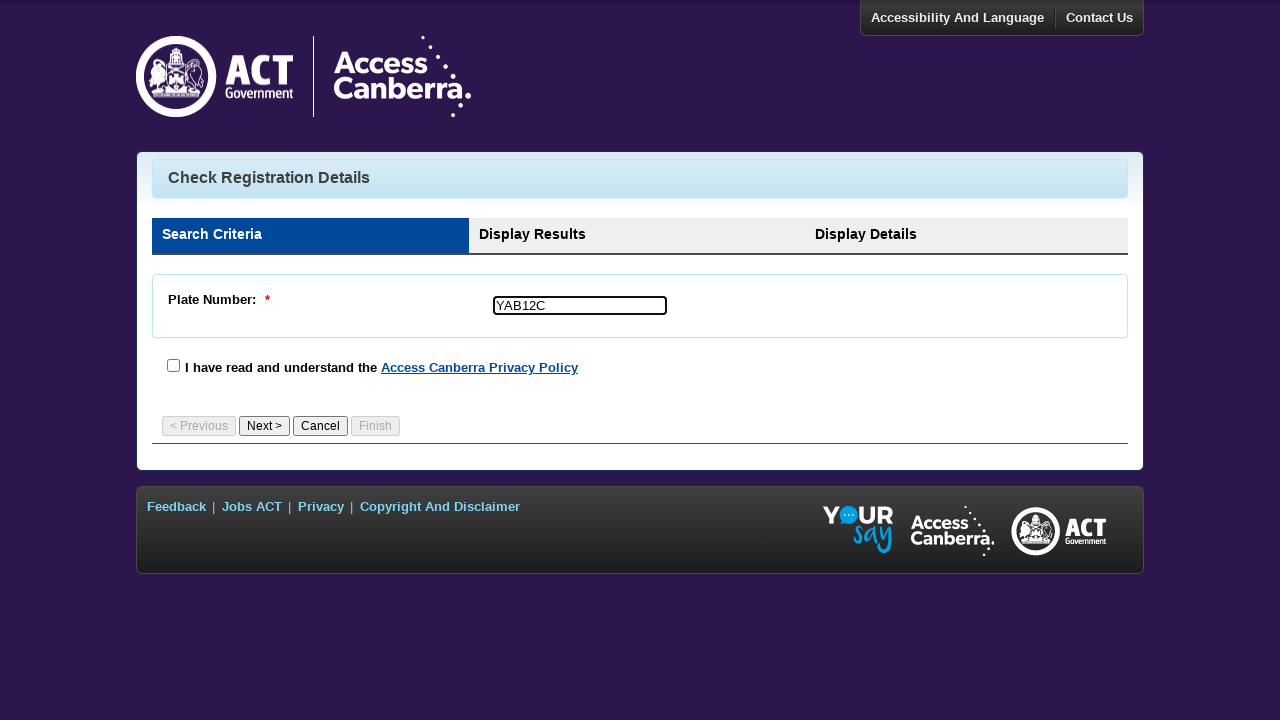

Accepted privacy notice checkbox at (174, 365) on #privacyCheck
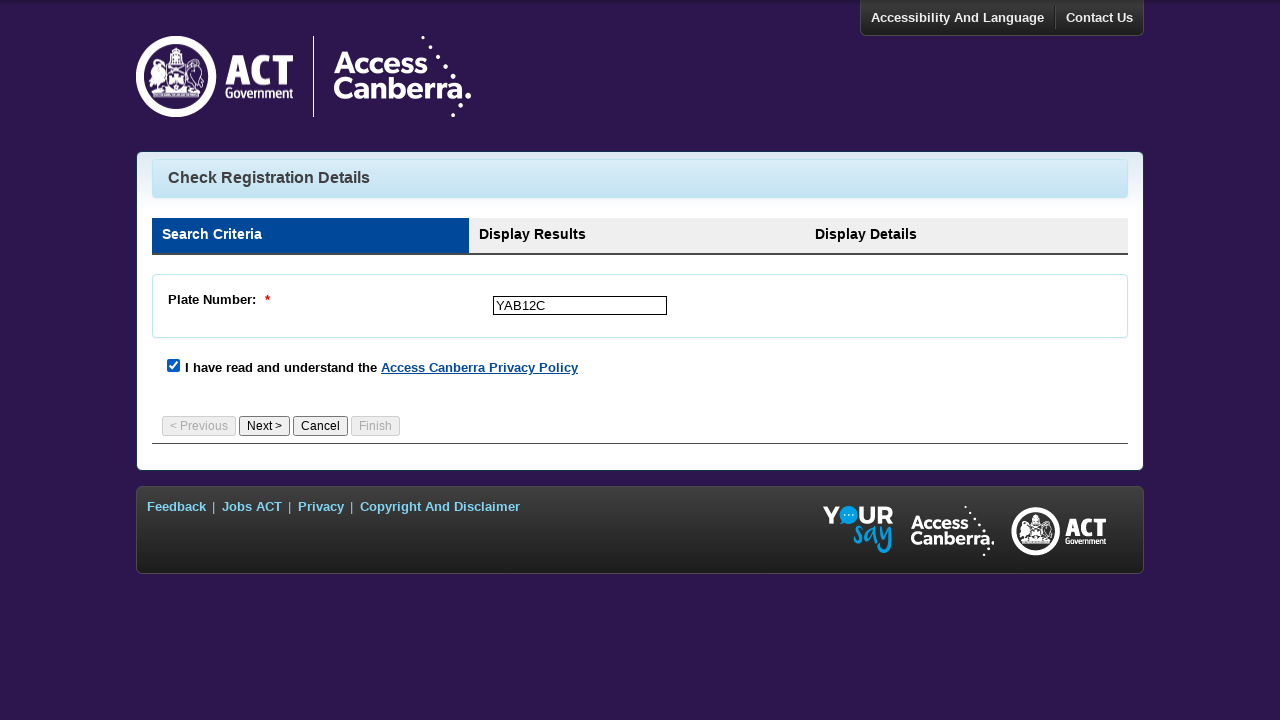

Clicked submit button to check registration status at (264, 426) on #id3
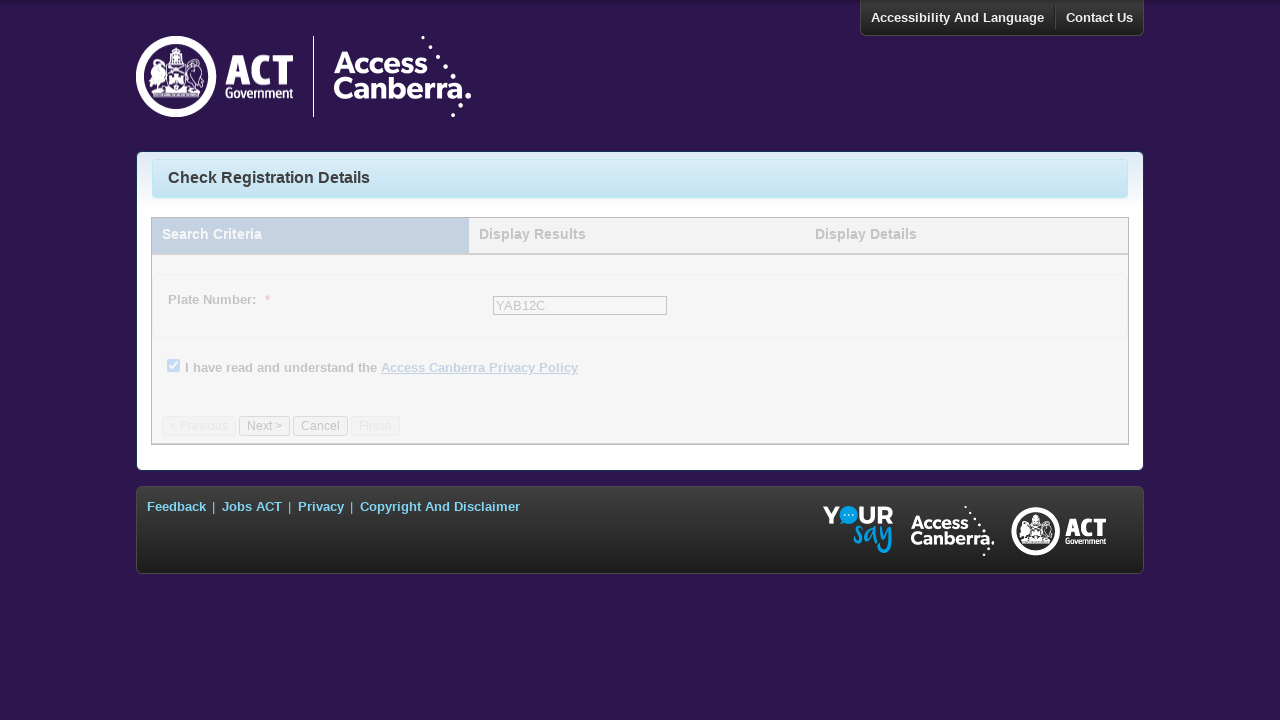

Error message appeared on the page
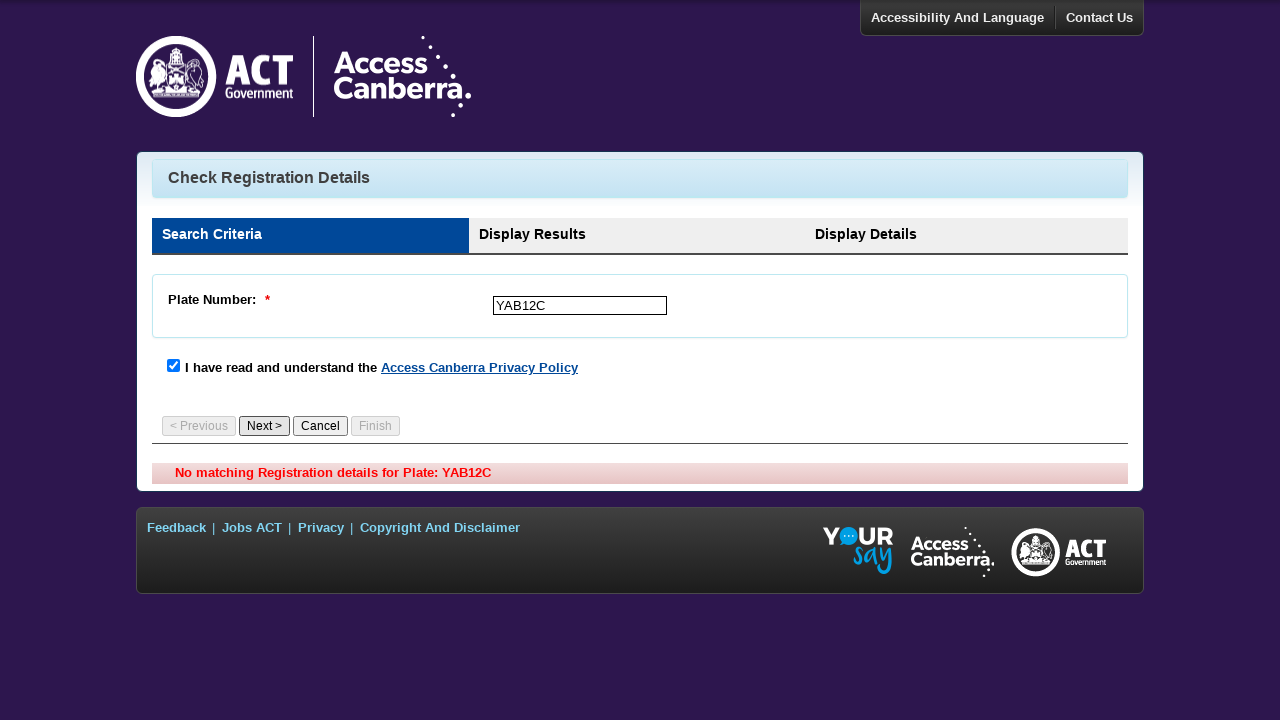

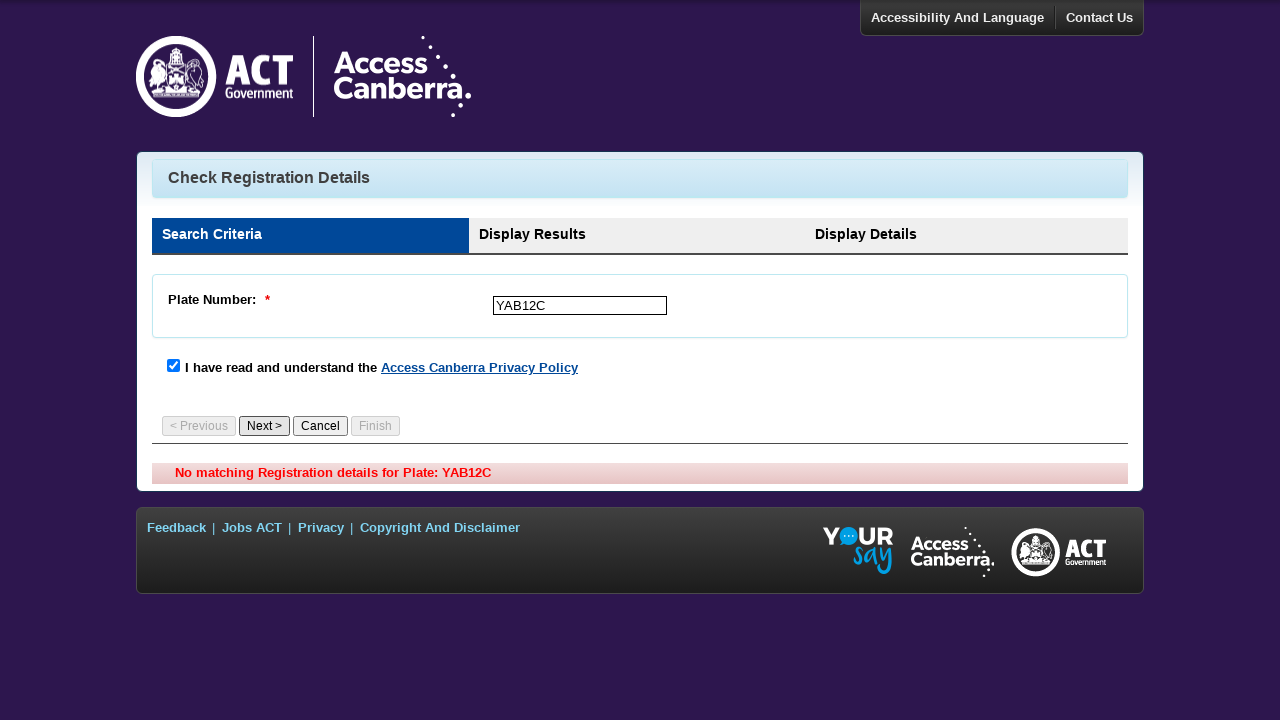